Opens a text comparison website, then opens a new browser window and navigates to a demo e-commerce site

Starting URL: https://text-compare.com/

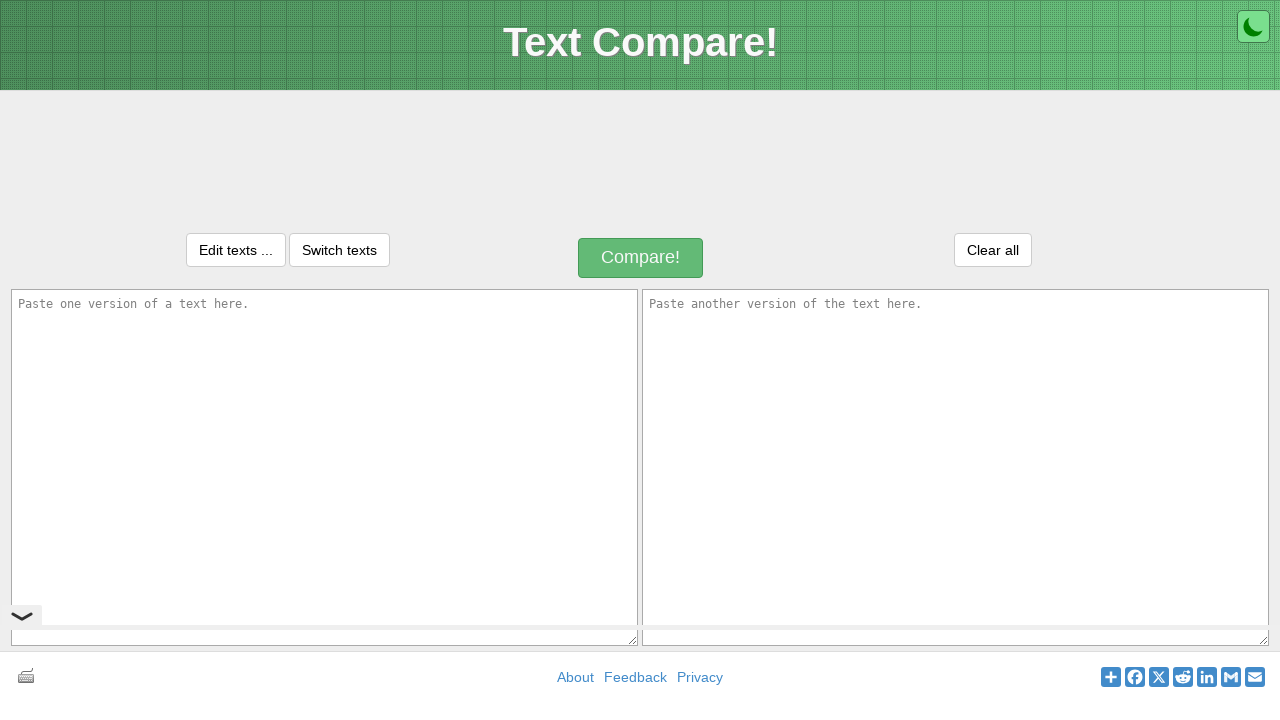

Opened a new browser window
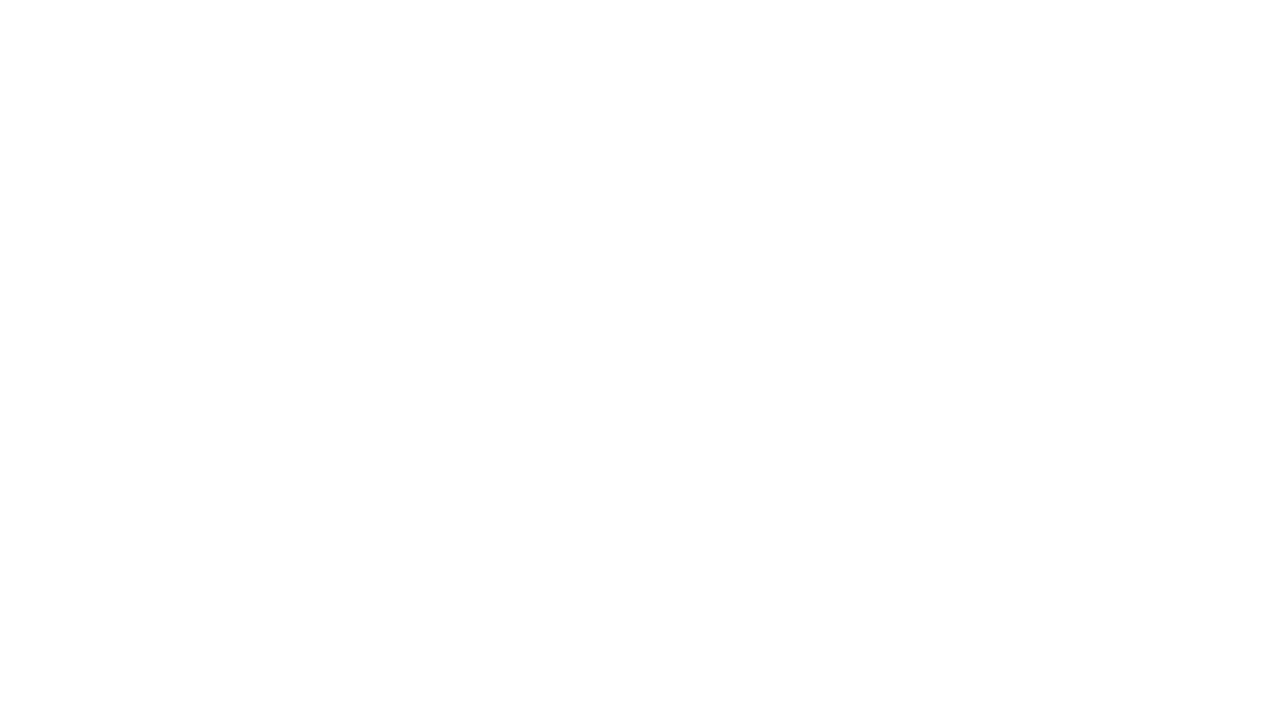

Navigated to demo e-commerce site (https://demo.nopcommerce.com/)
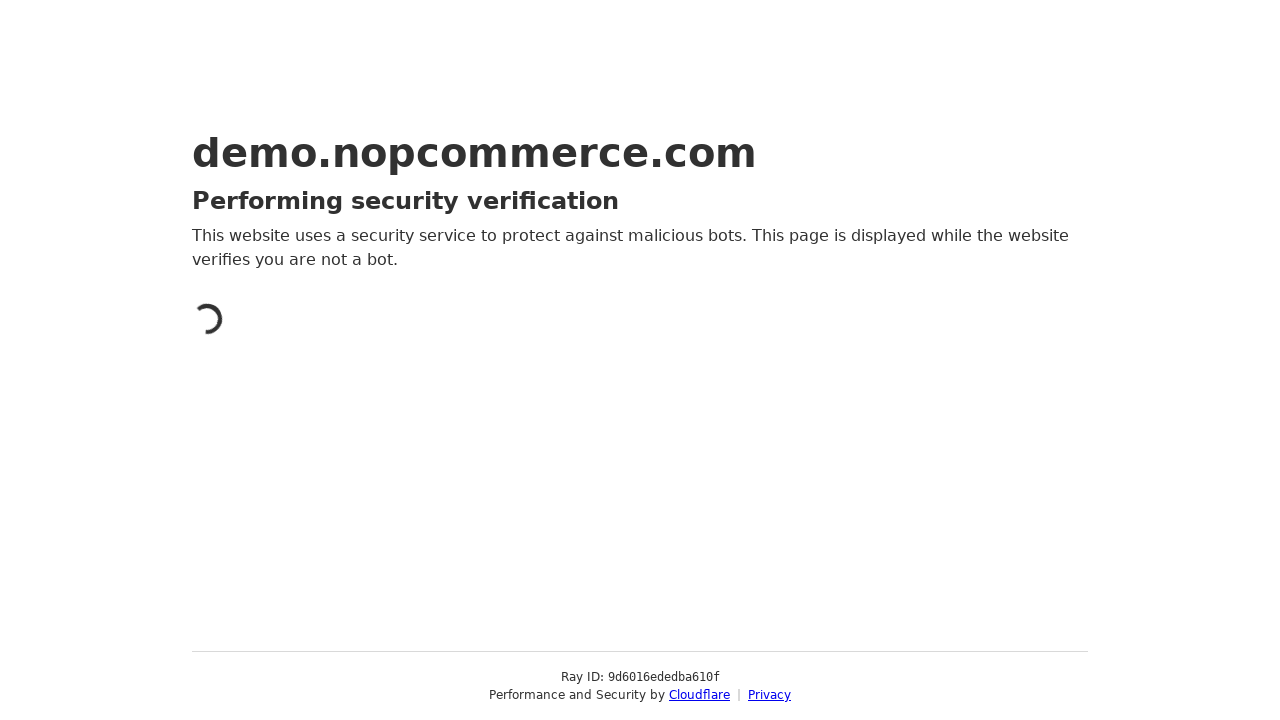

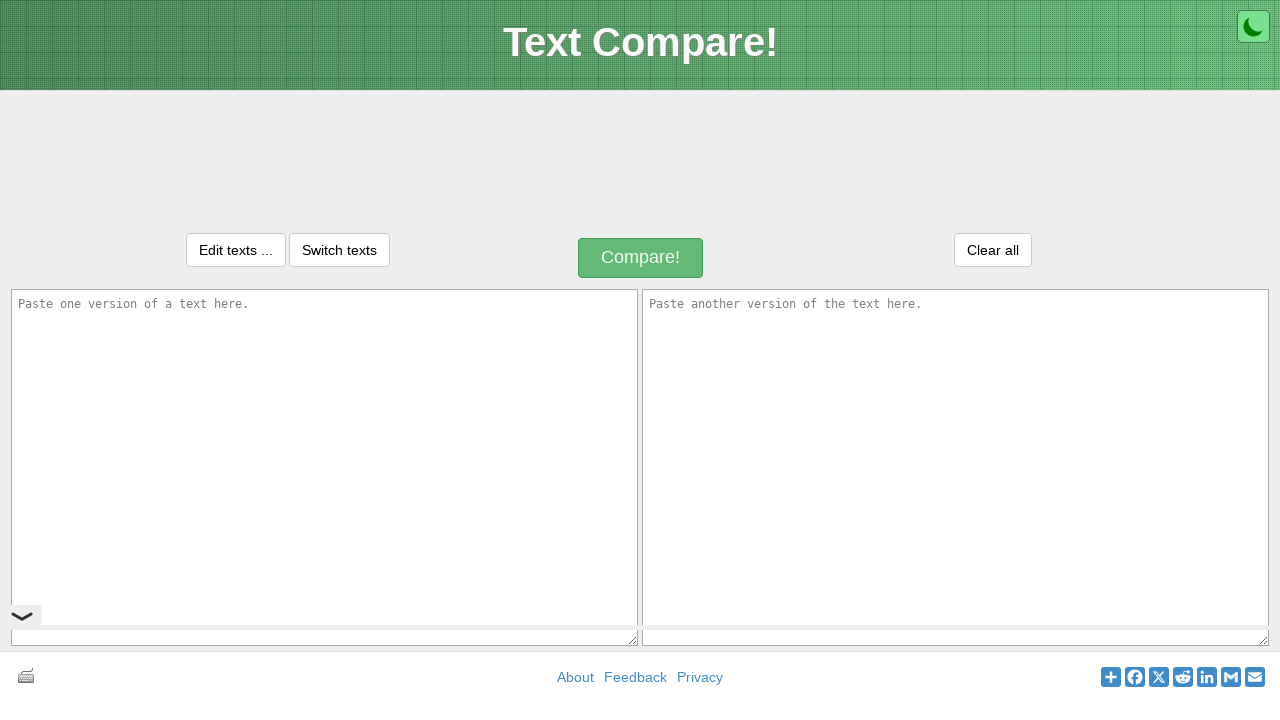